Tests various text input field interactions including entering text, appending text, clearing fields, and checking if fields are enabled

Starting URL: https://letcode.in/edit

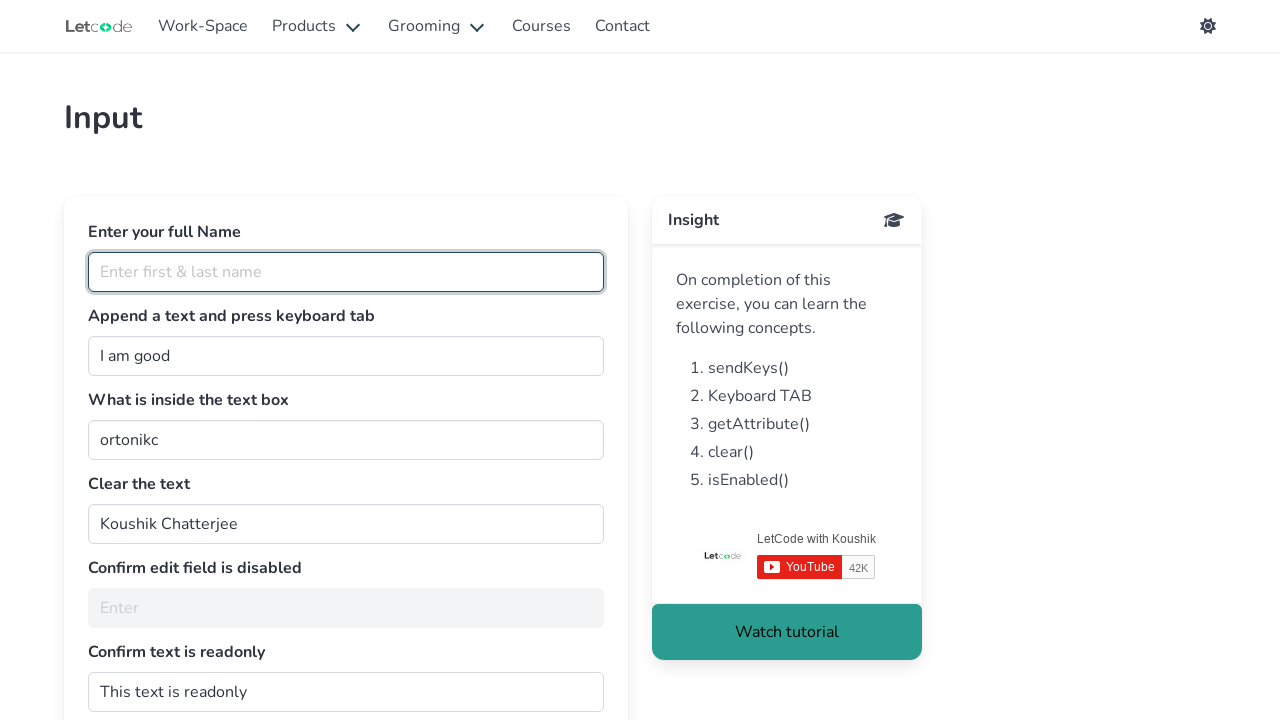

Entered 'abc@gmail.com' in the full name field on #fullName
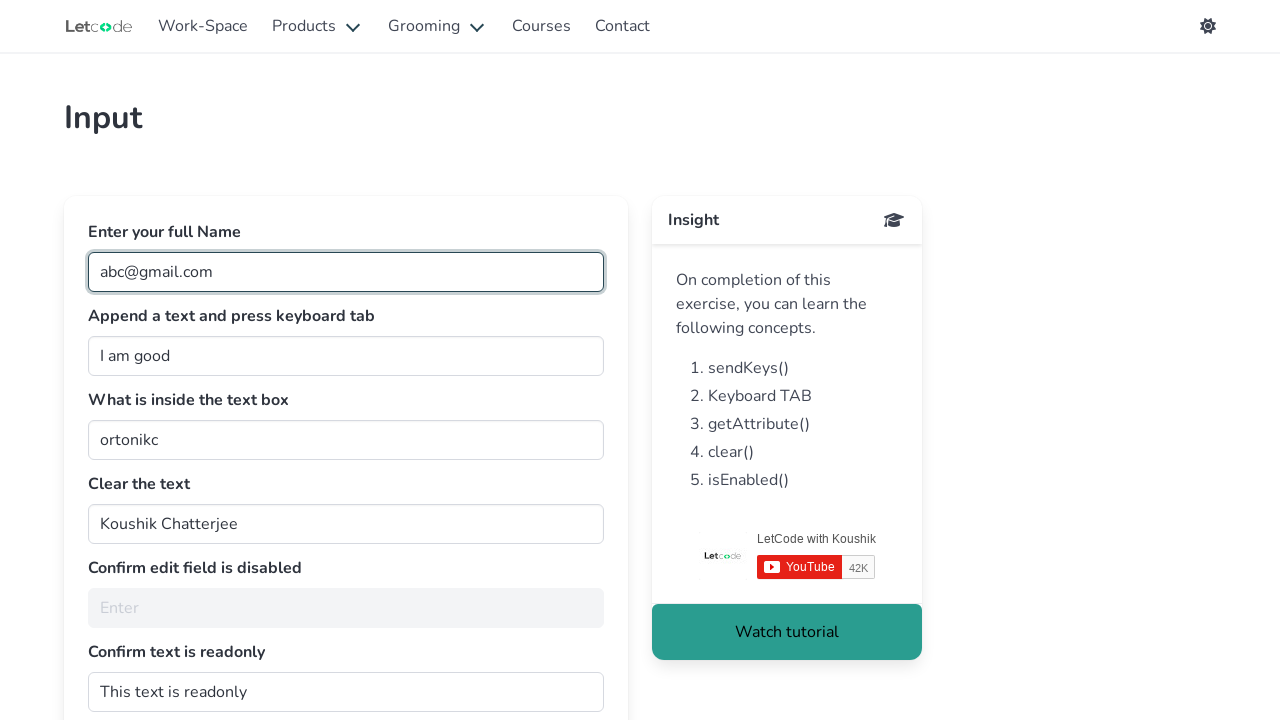

Appended 'uvwxyz' to the join field on #join
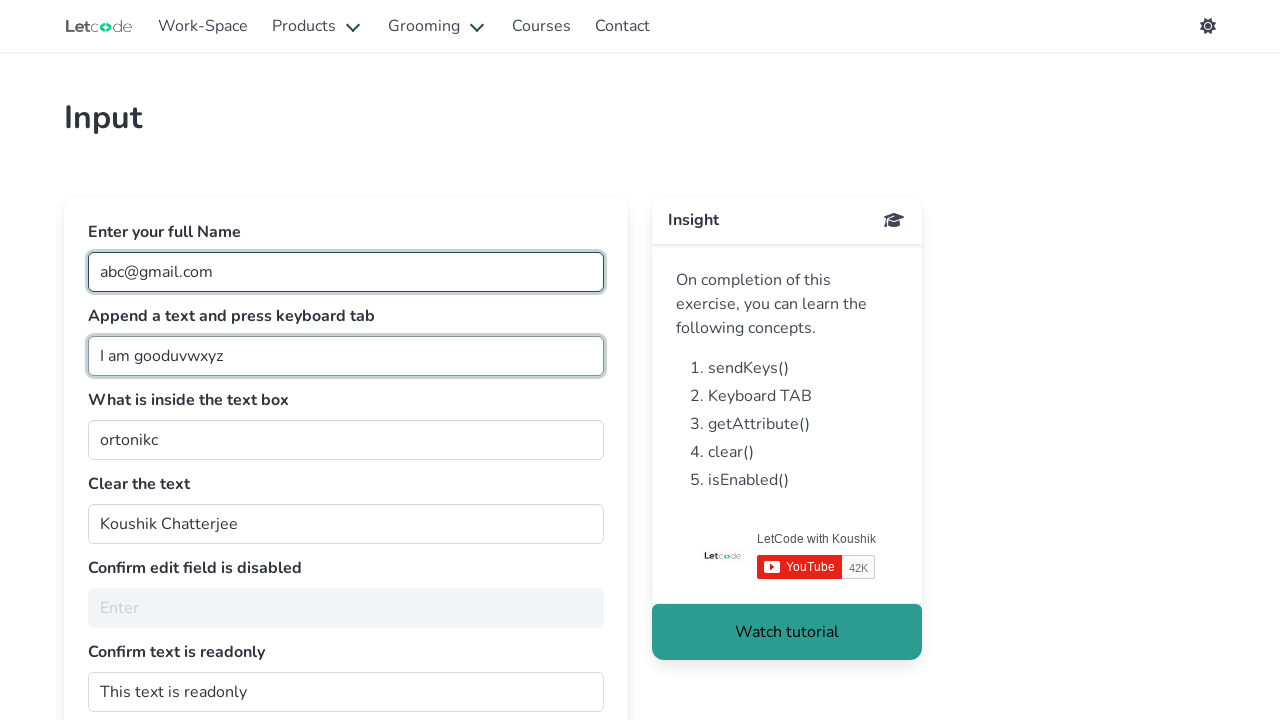

Retrieved value from getMe field: ortonikc
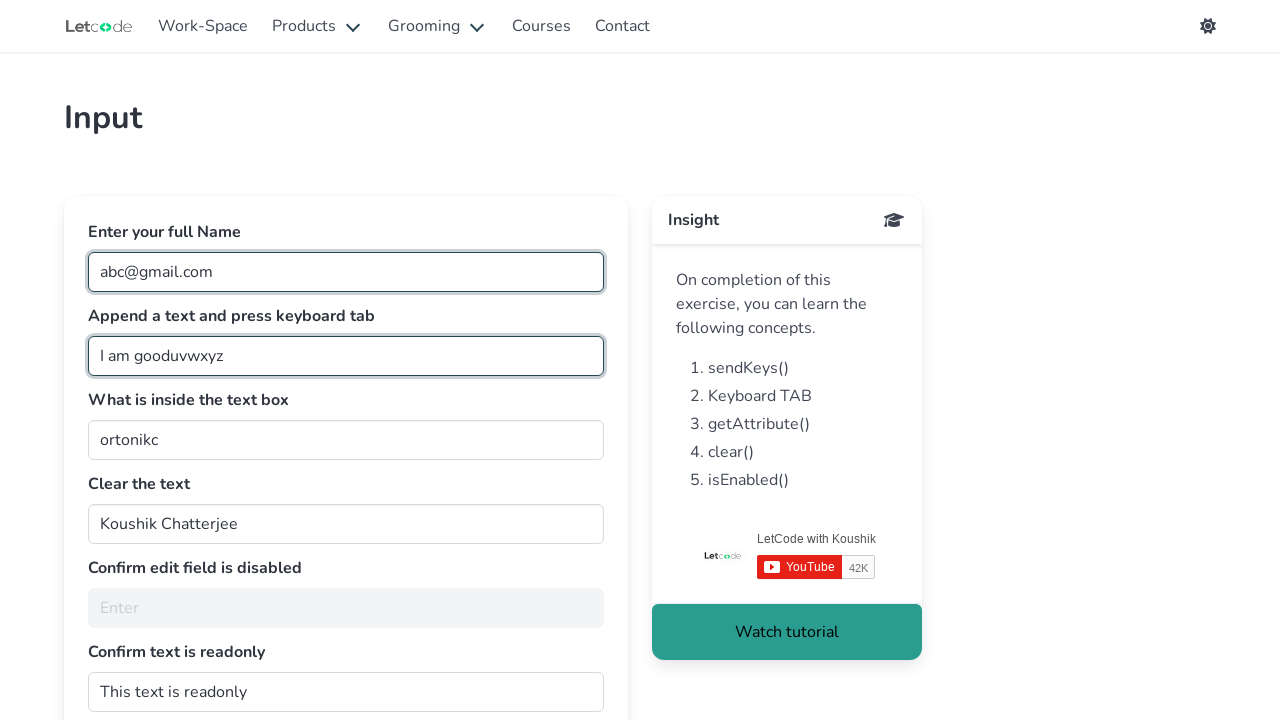

Cleared the clearMe field on #clearMe
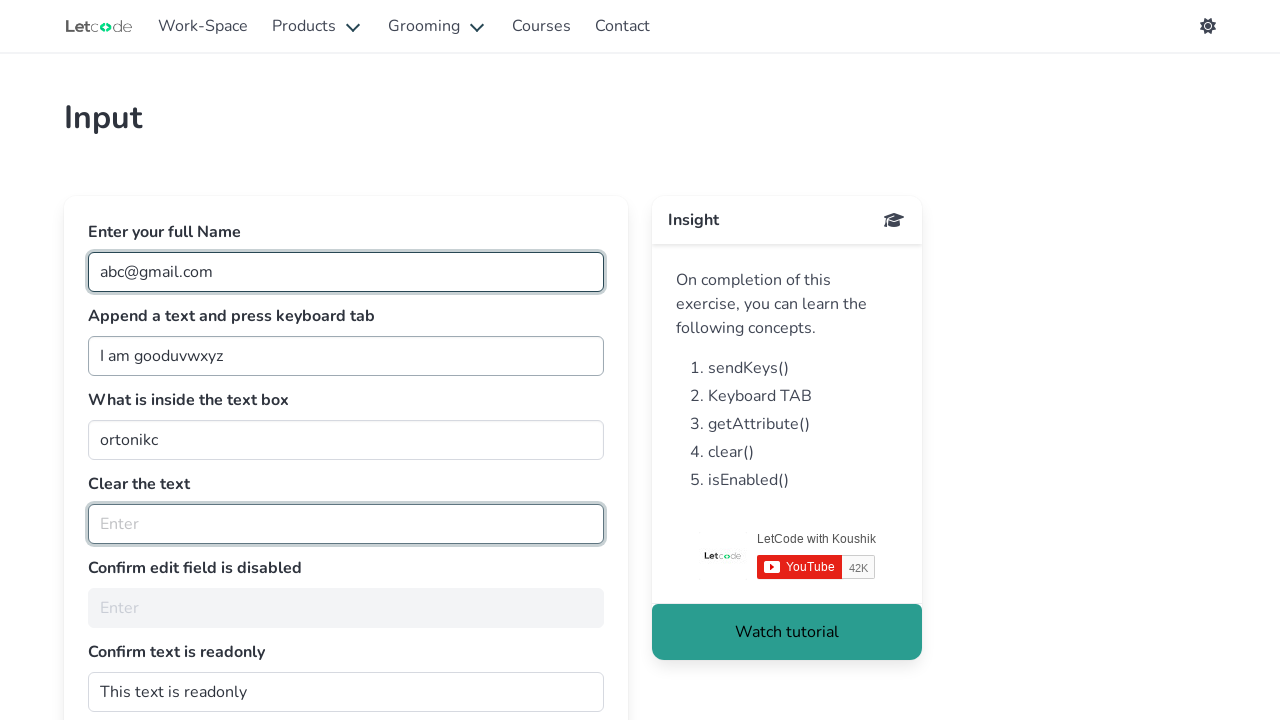

Checked if noEdit field is enabled: False
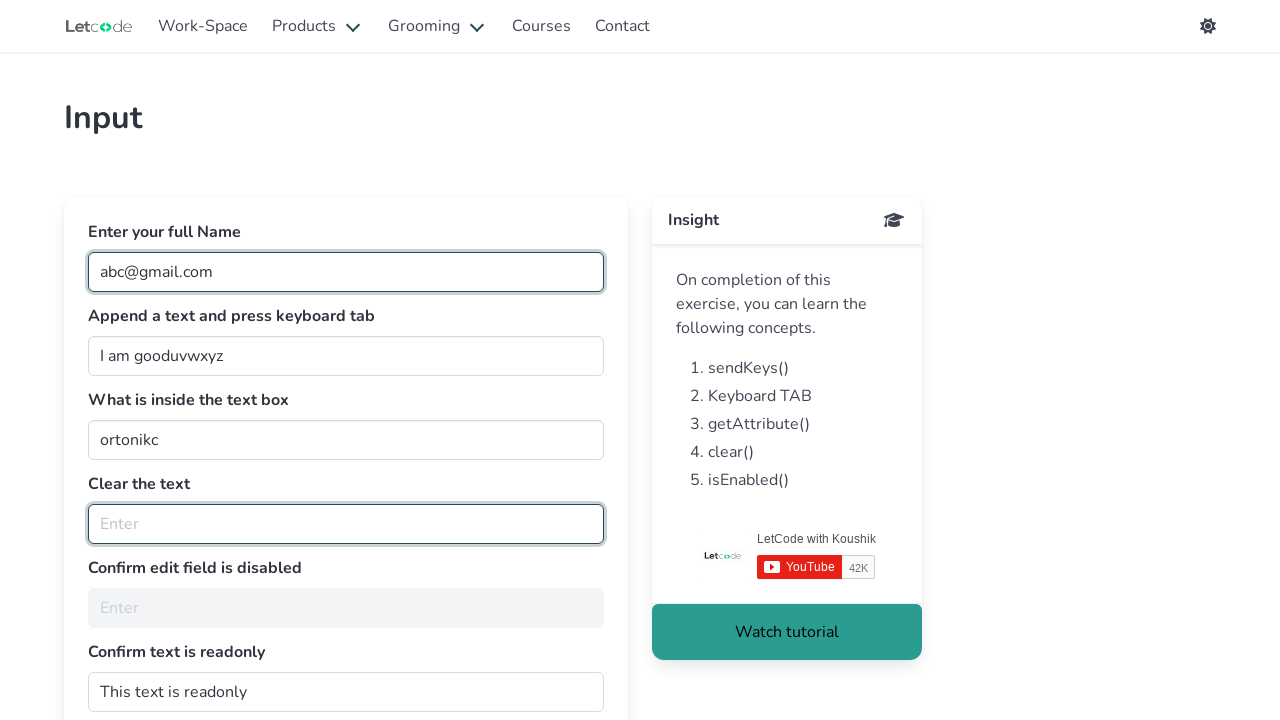

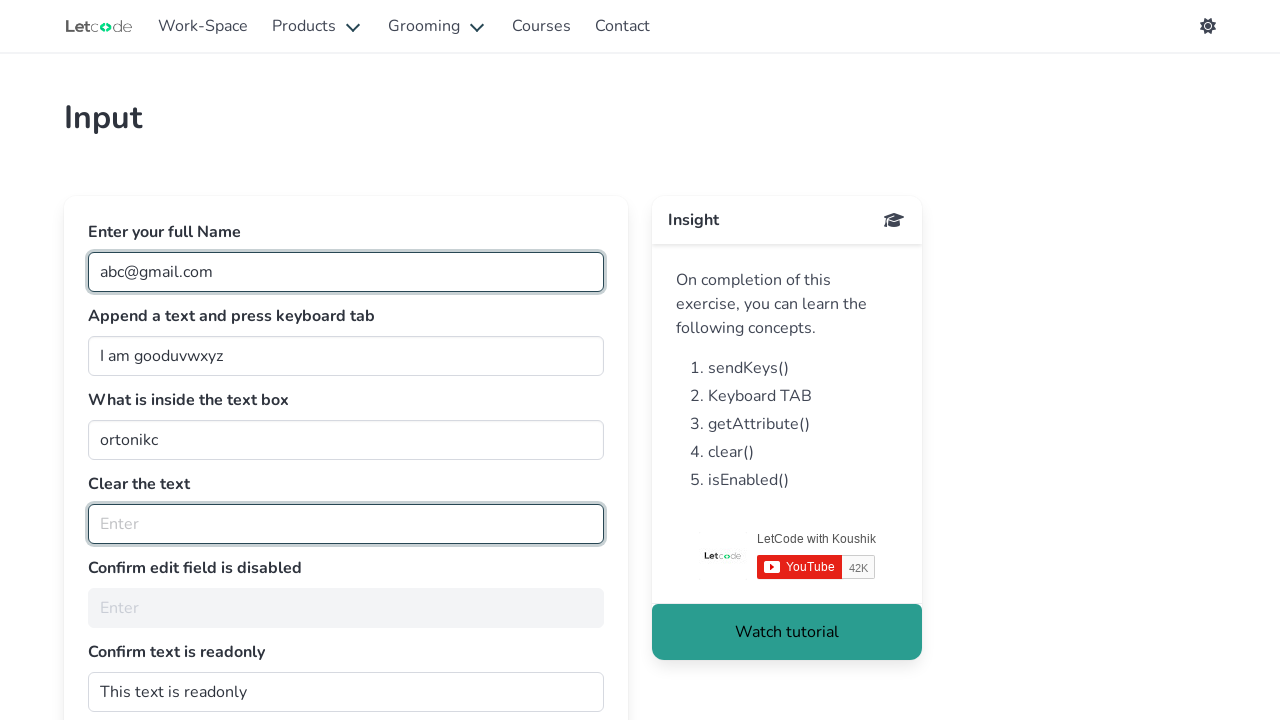